Navigates to The Internet demo site and clicks on the "Add/Remove Elements" link to access that example page.

Starting URL: https://the-internet.herokuapp.com/

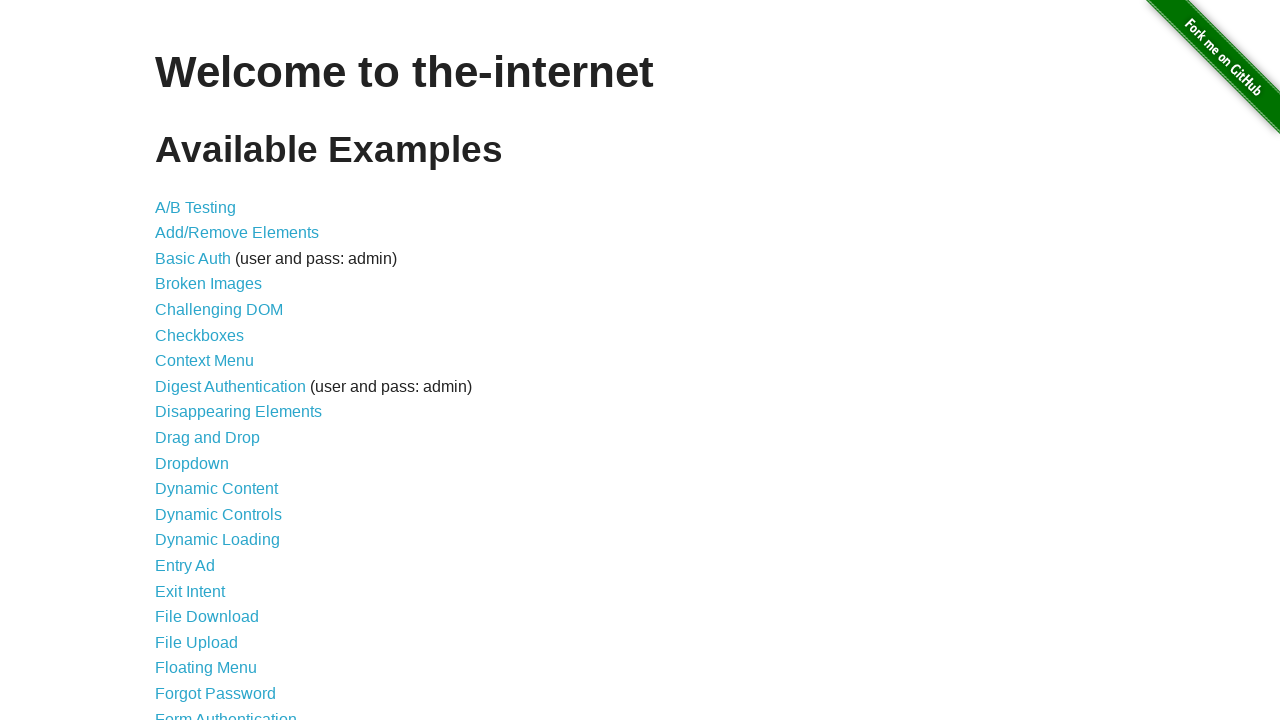

Navigated to The Internet demo site home page
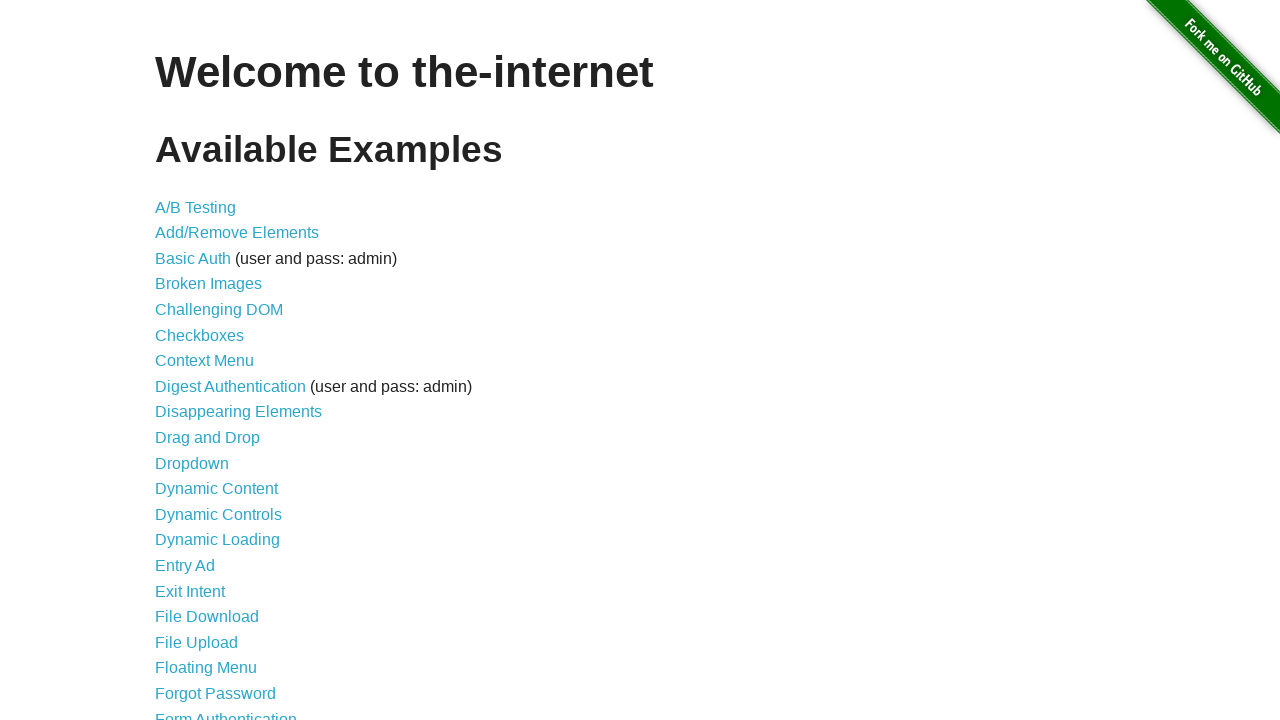

Clicked on the 'Add/Remove Elements' link at (237, 233) on text=Add/Remove Elements
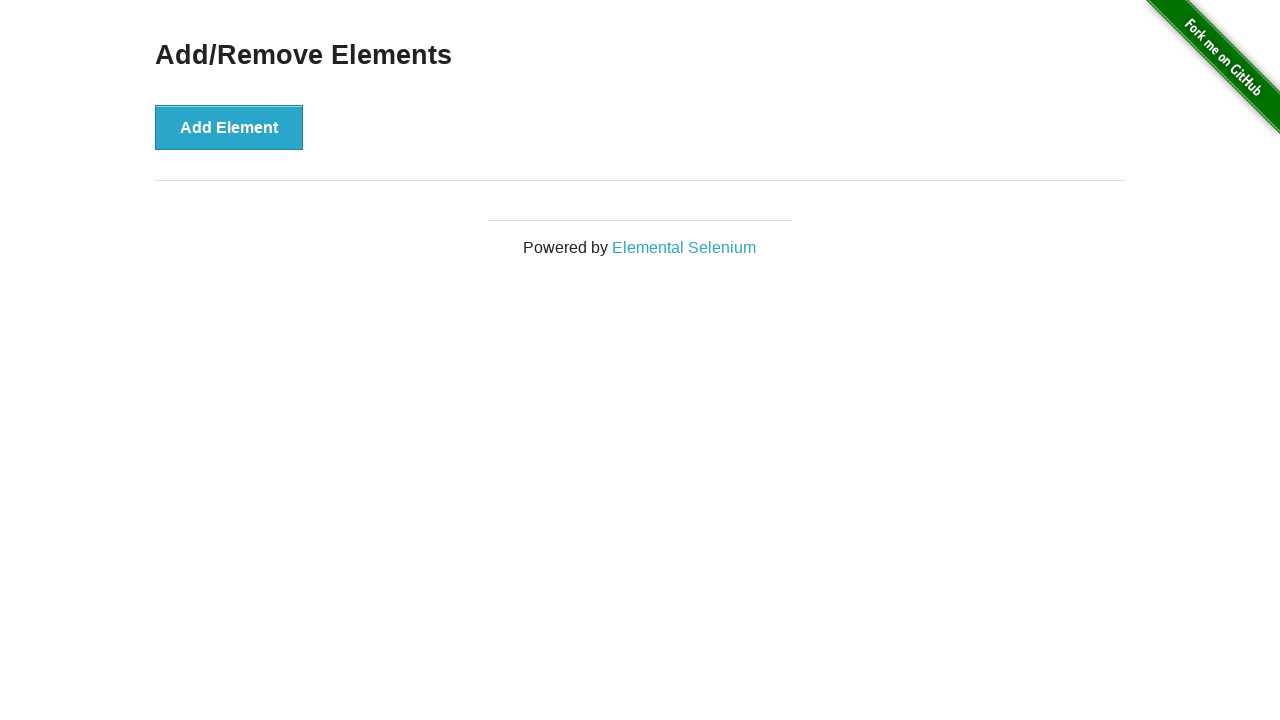

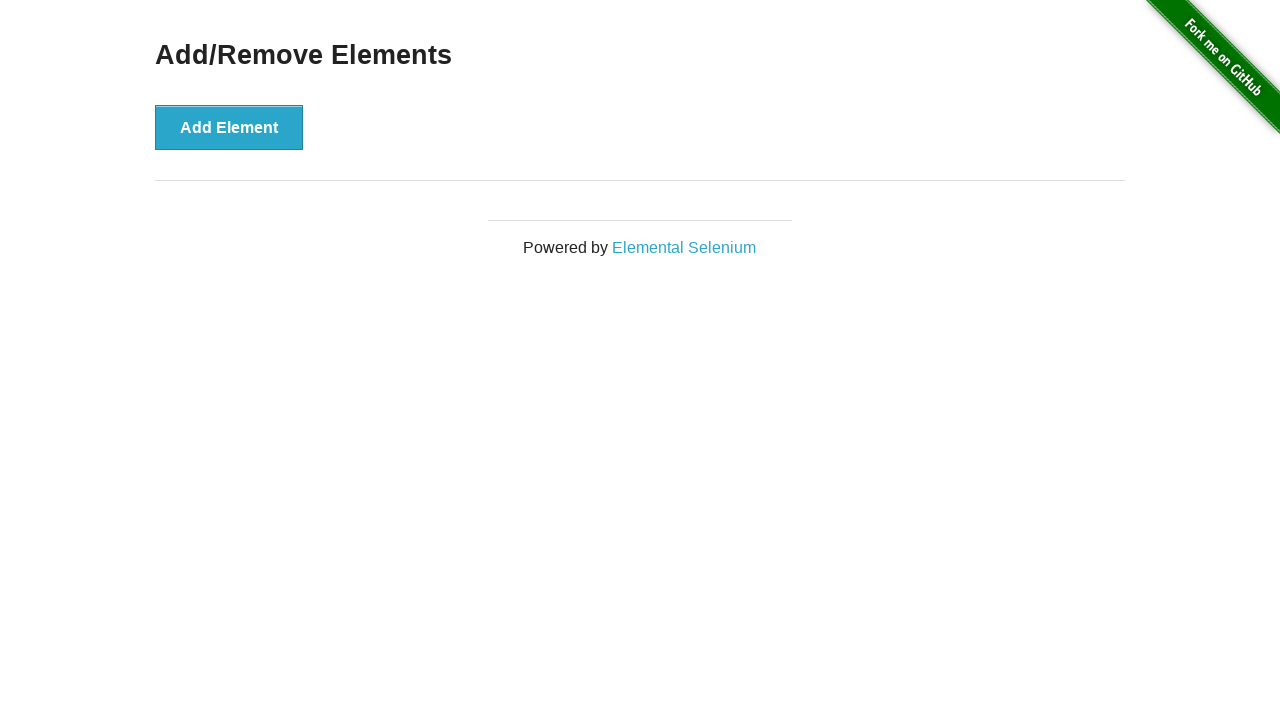